Waits for price to reach $100, clicks book button, solves a math problem and submits the answer

Starting URL: http://suninjuly.github.io/explicit_wait2.html

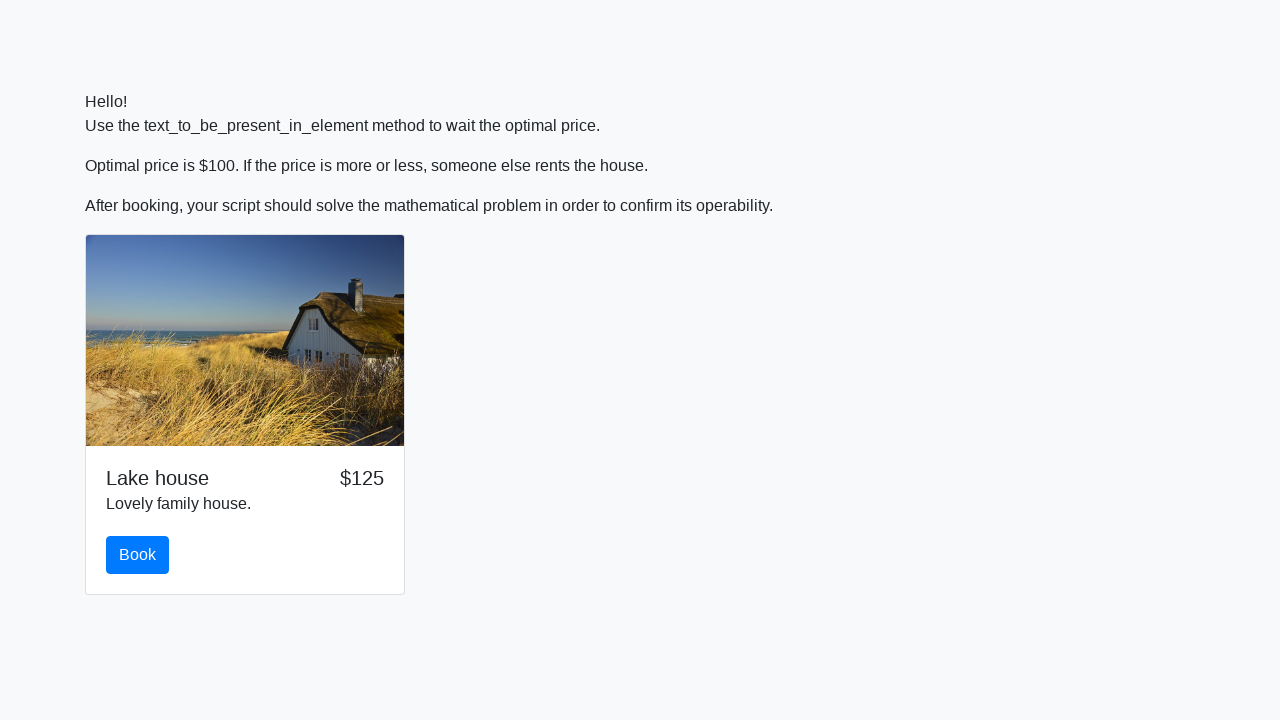

Waited for price to reach $100
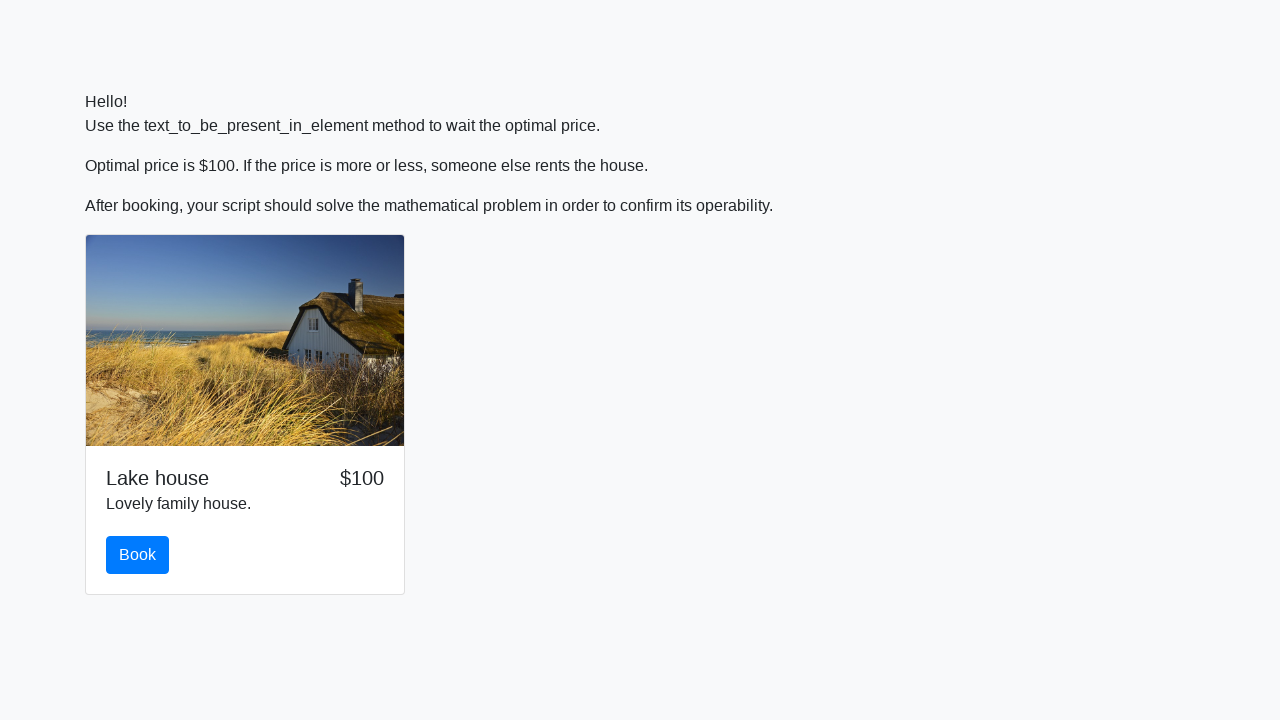

Clicked the book button at (138, 555) on #book
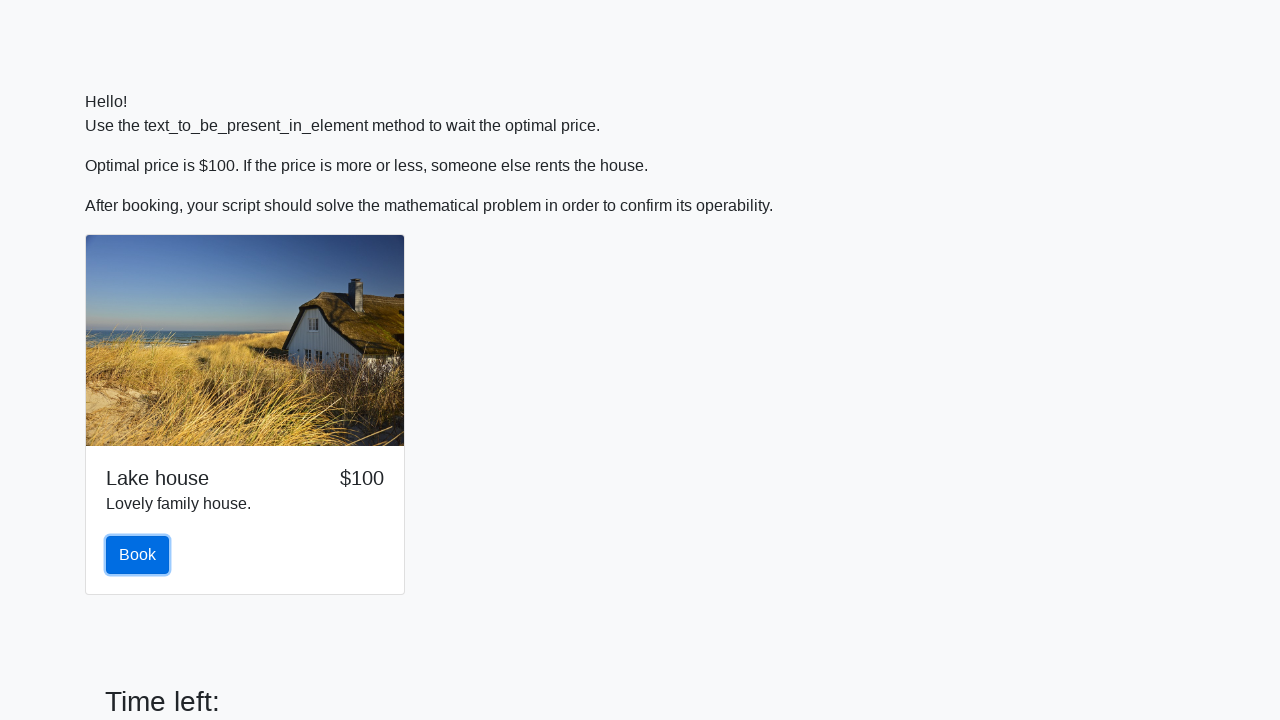

Retrieved the value for calculation
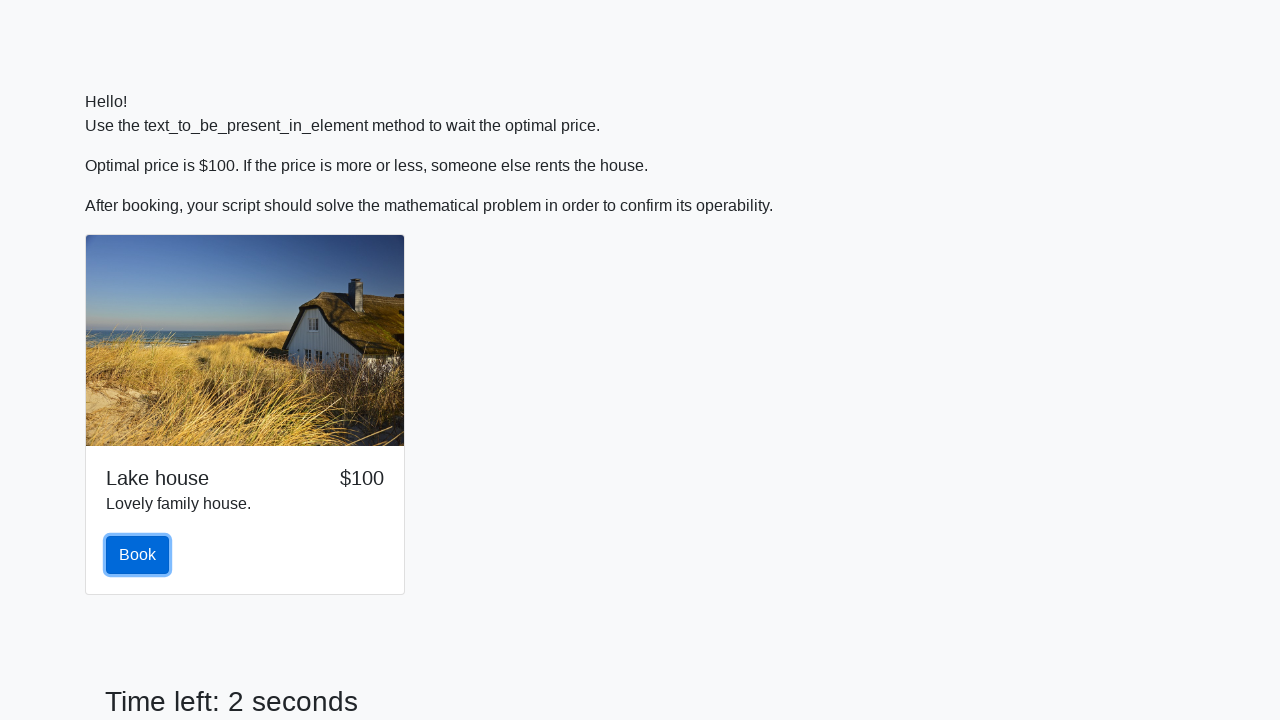

Calculated and filled the math problem answer on #answer
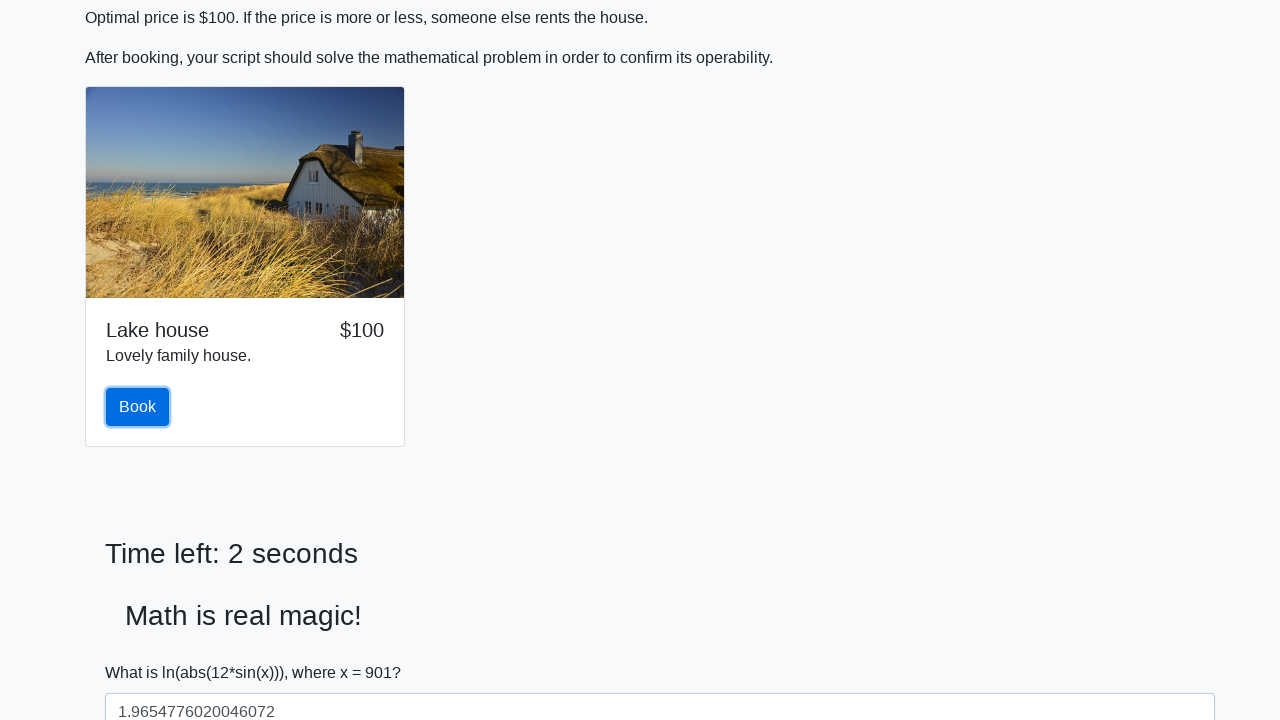

Clicked submit button to solve the problem at (143, 651) on #solve
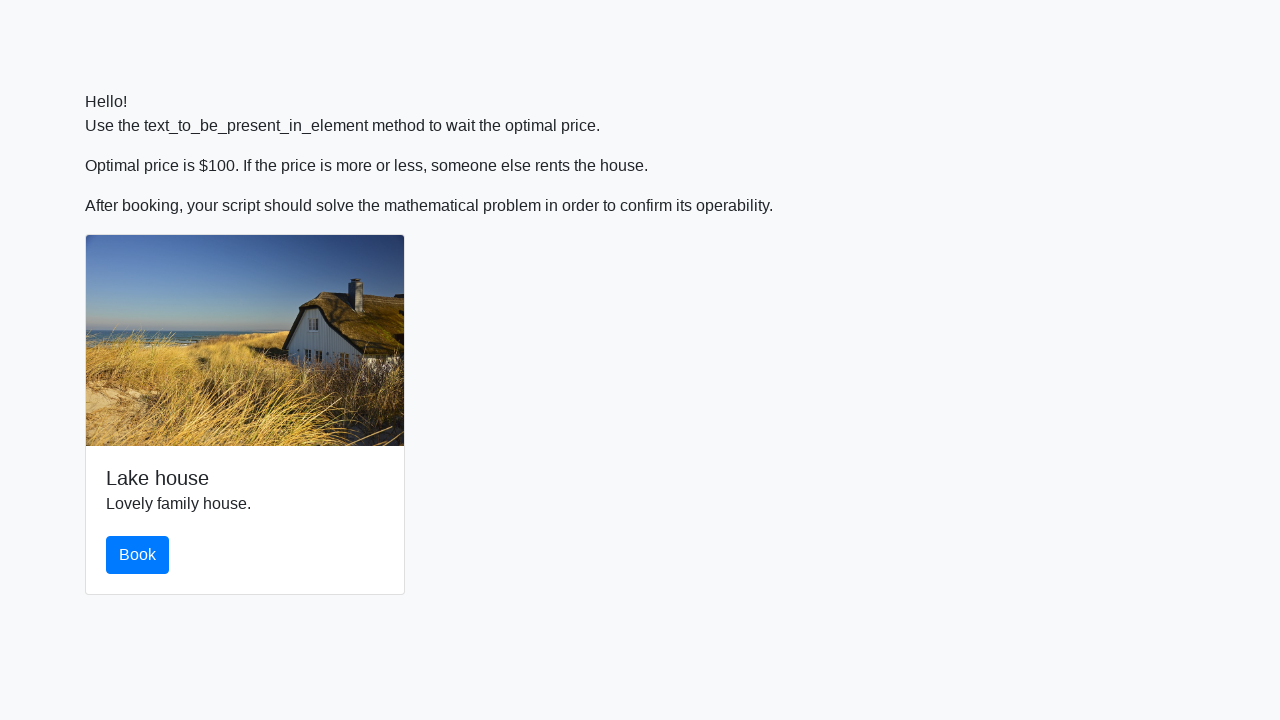

Waited for alert to appear
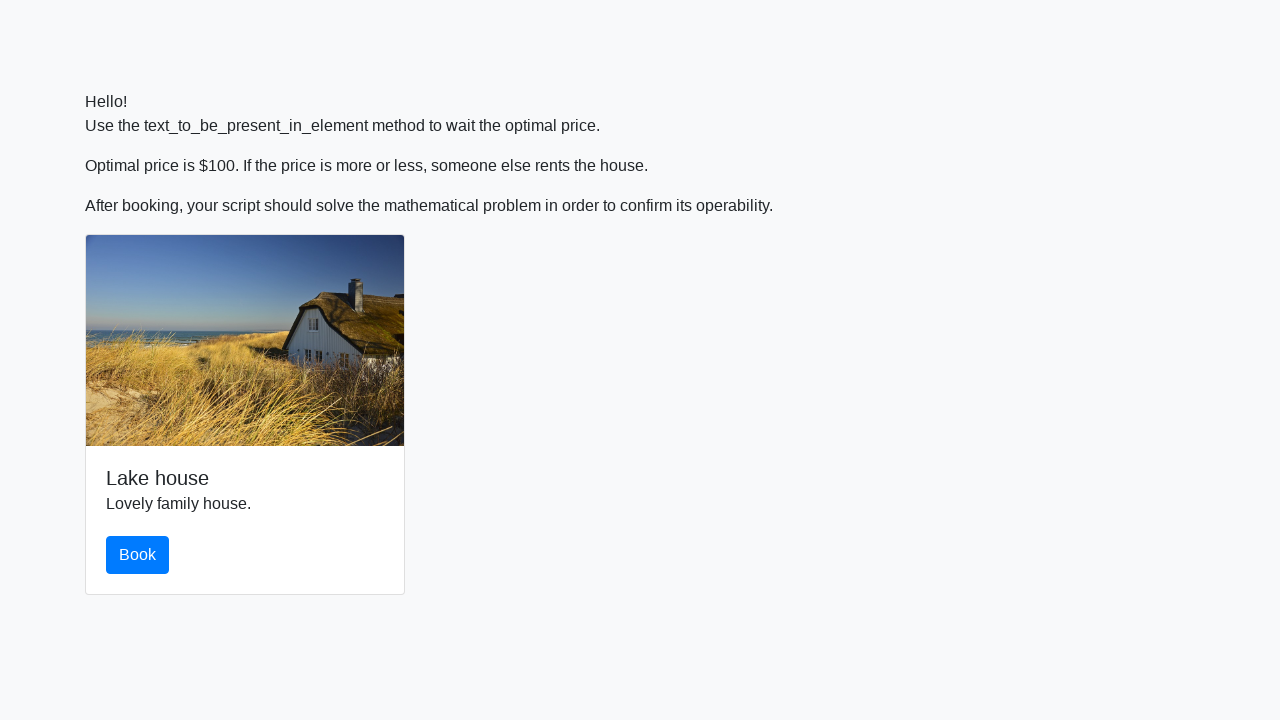

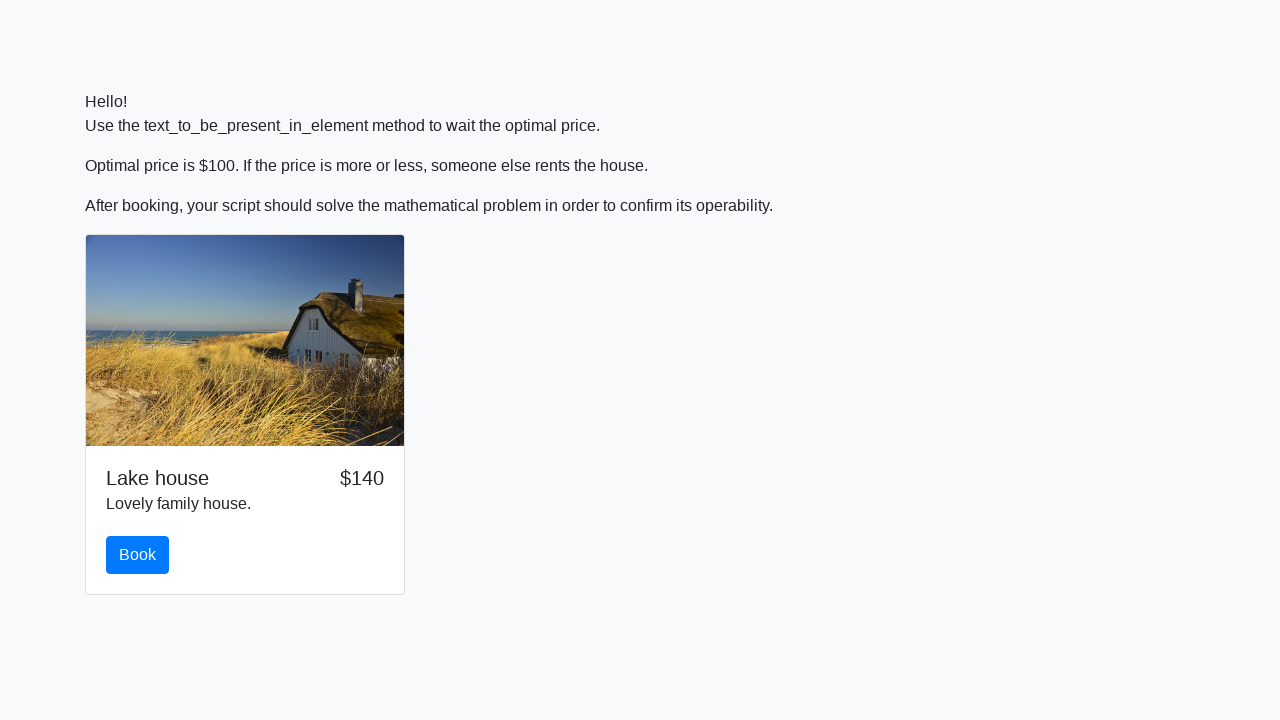